Tests passenger count dropdown by clicking increment button multiple times and verifying the count displays correctly

Starting URL: https://rahulshettyacademy.com/dropdownsPractise/

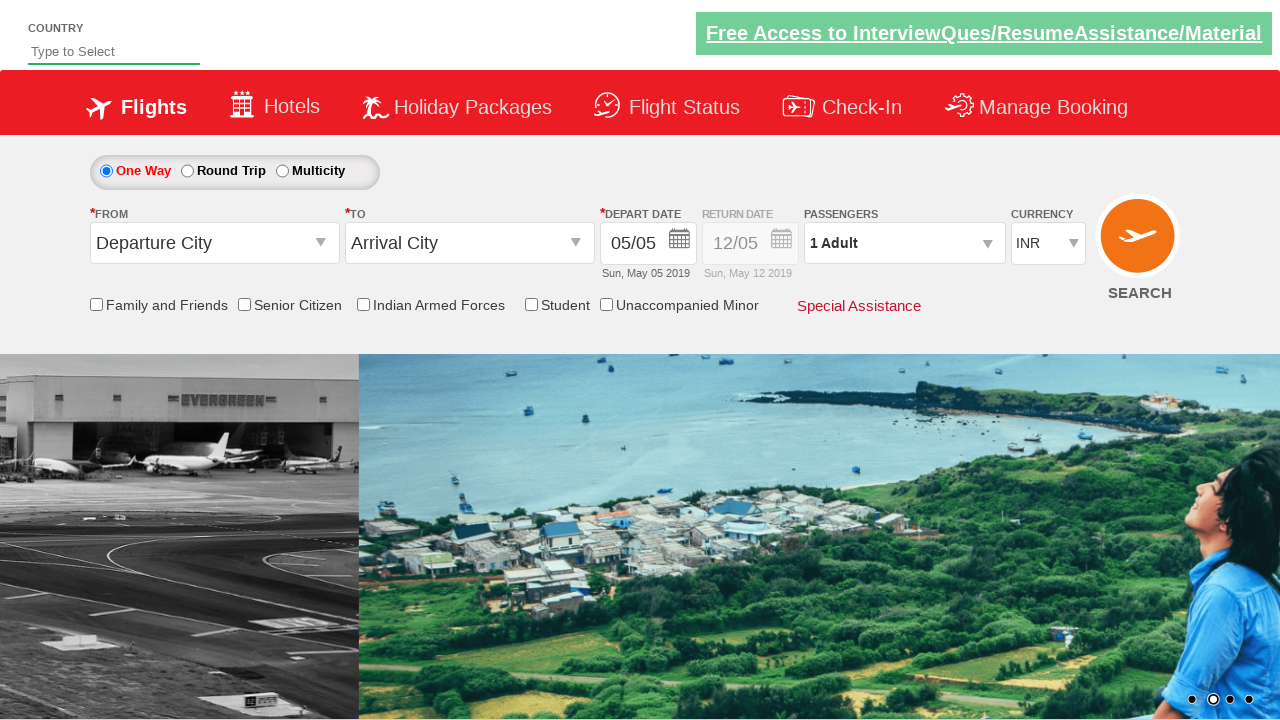

Clicked on passenger info dropdown to open it at (904, 243) on #divpaxinfo
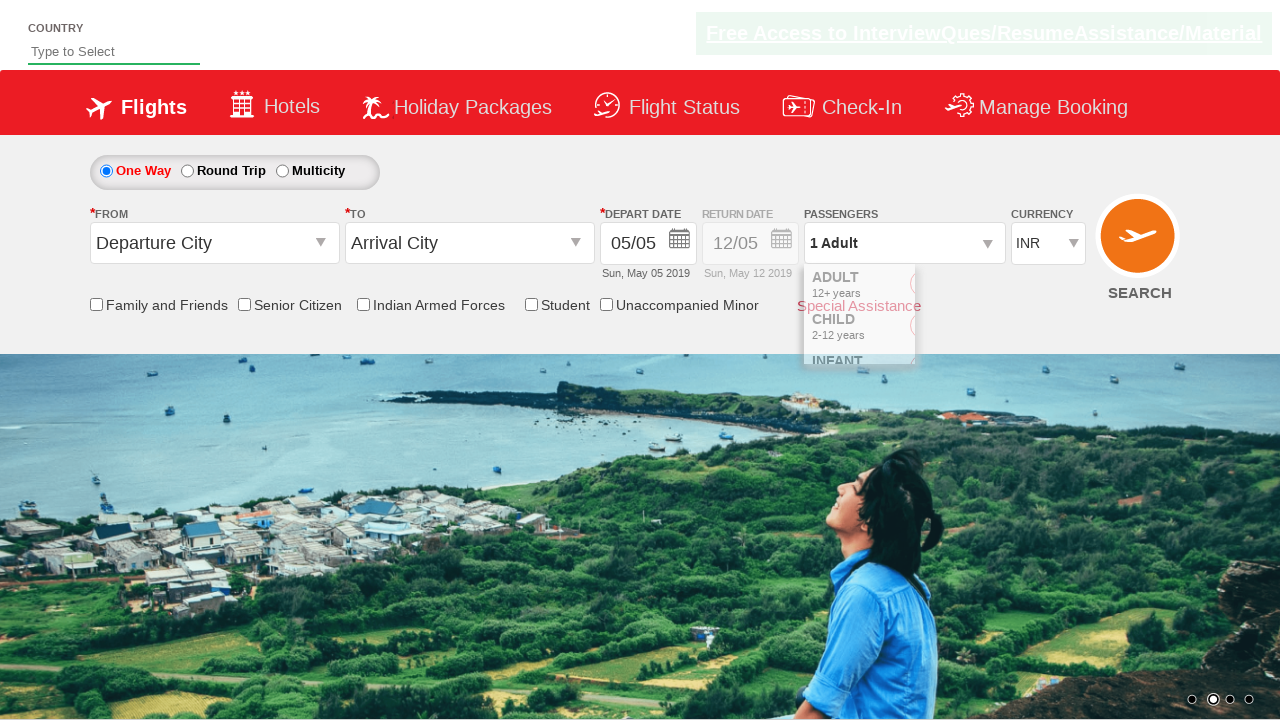

Clicked increment button to increase adult passenger count at (982, 288) on #hrefIncAdt
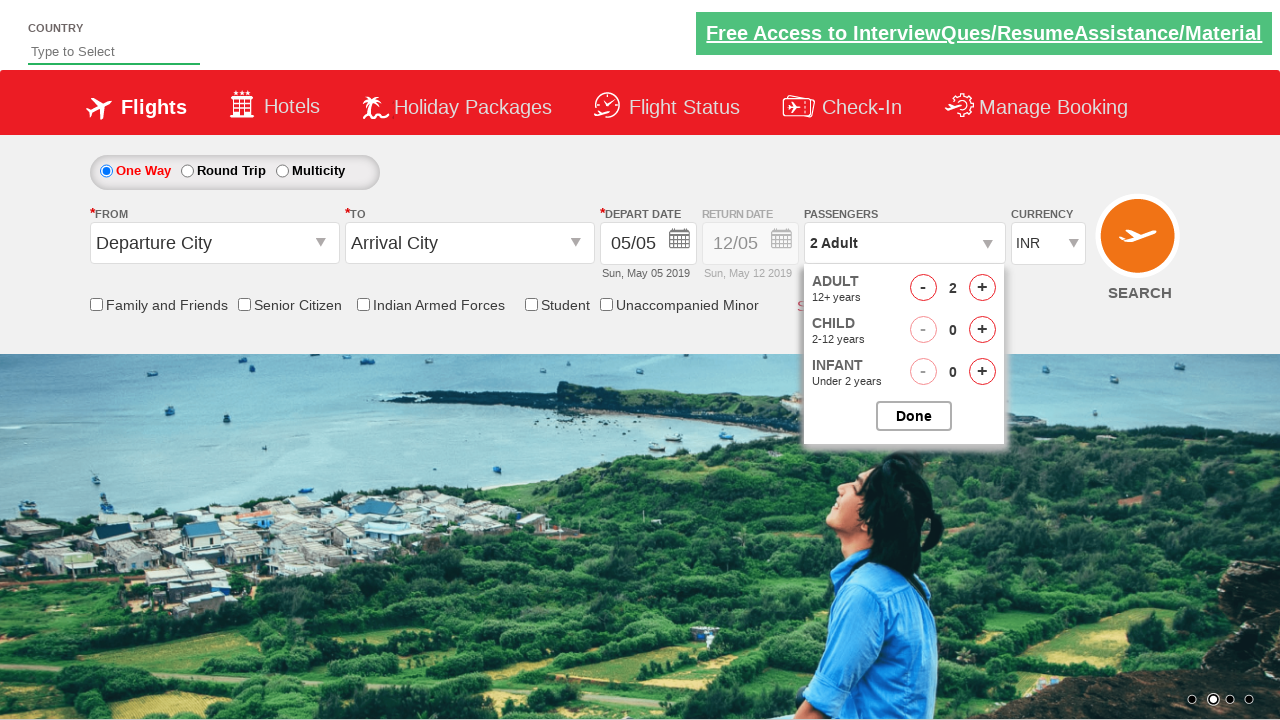

Clicked increment button to increase adult passenger count at (982, 288) on #hrefIncAdt
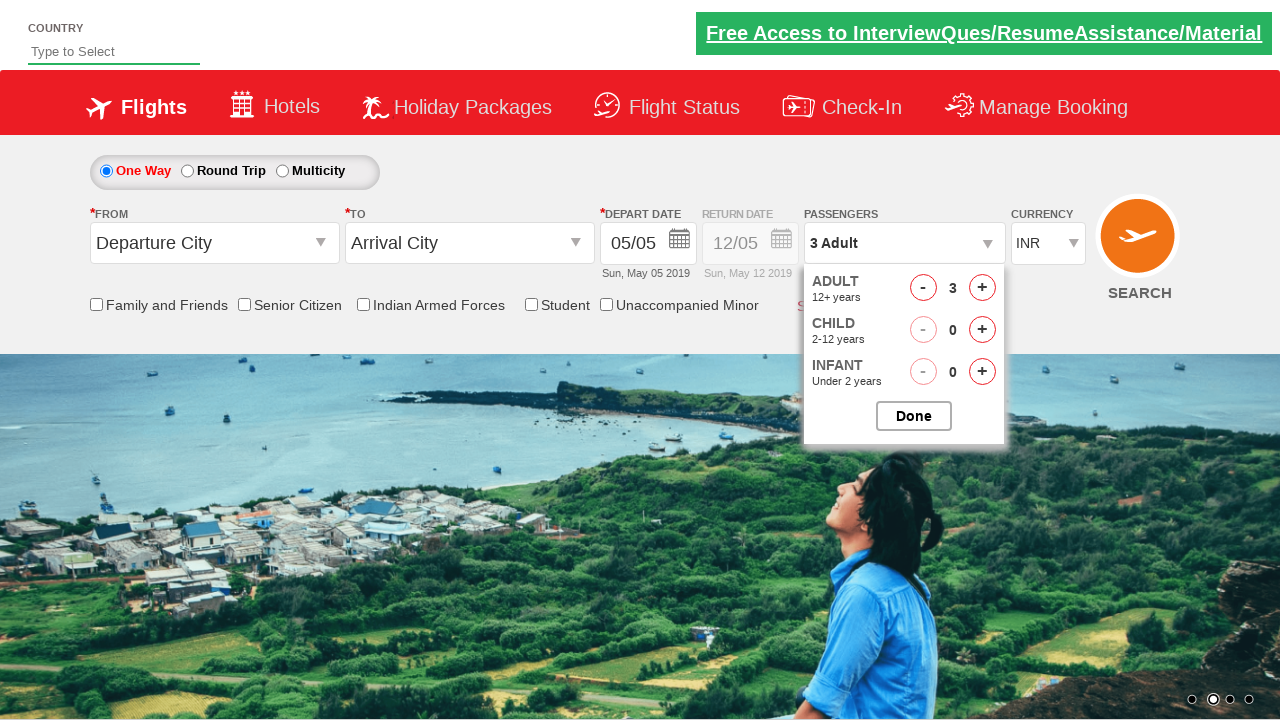

Clicked increment button to increase adult passenger count at (982, 288) on #hrefIncAdt
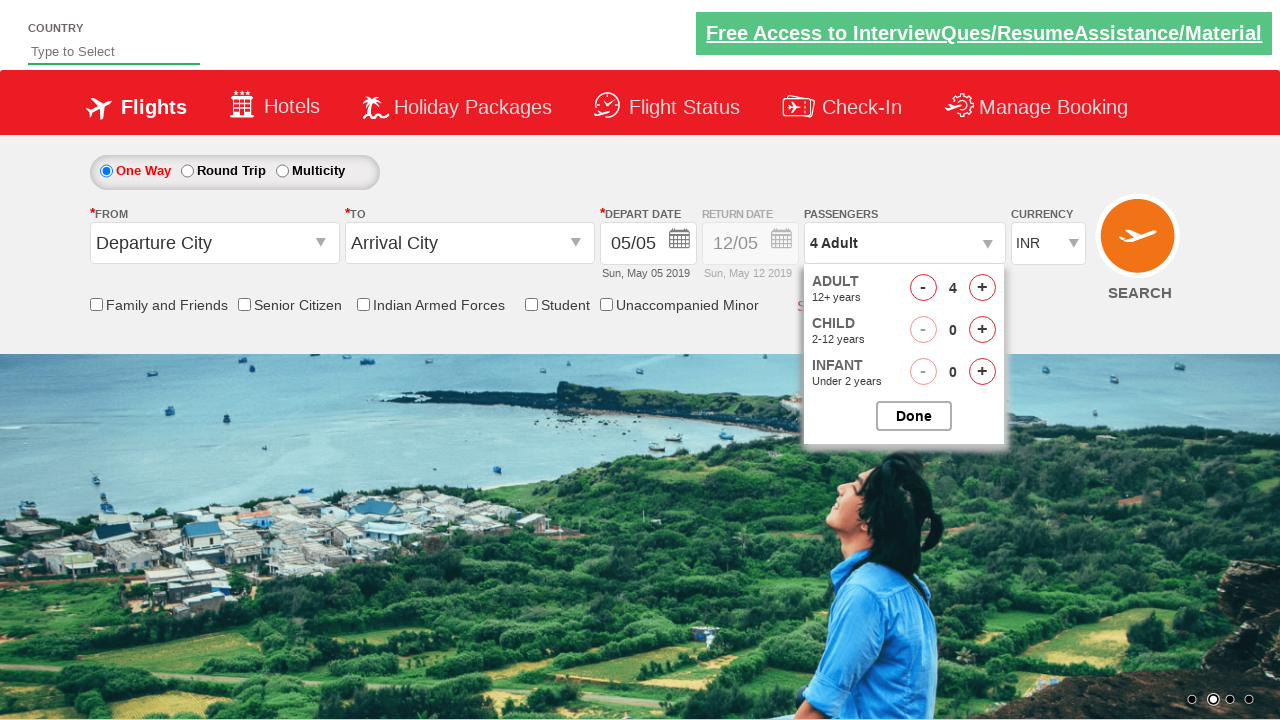

Clicked increment button to increase adult passenger count at (982, 288) on #hrefIncAdt
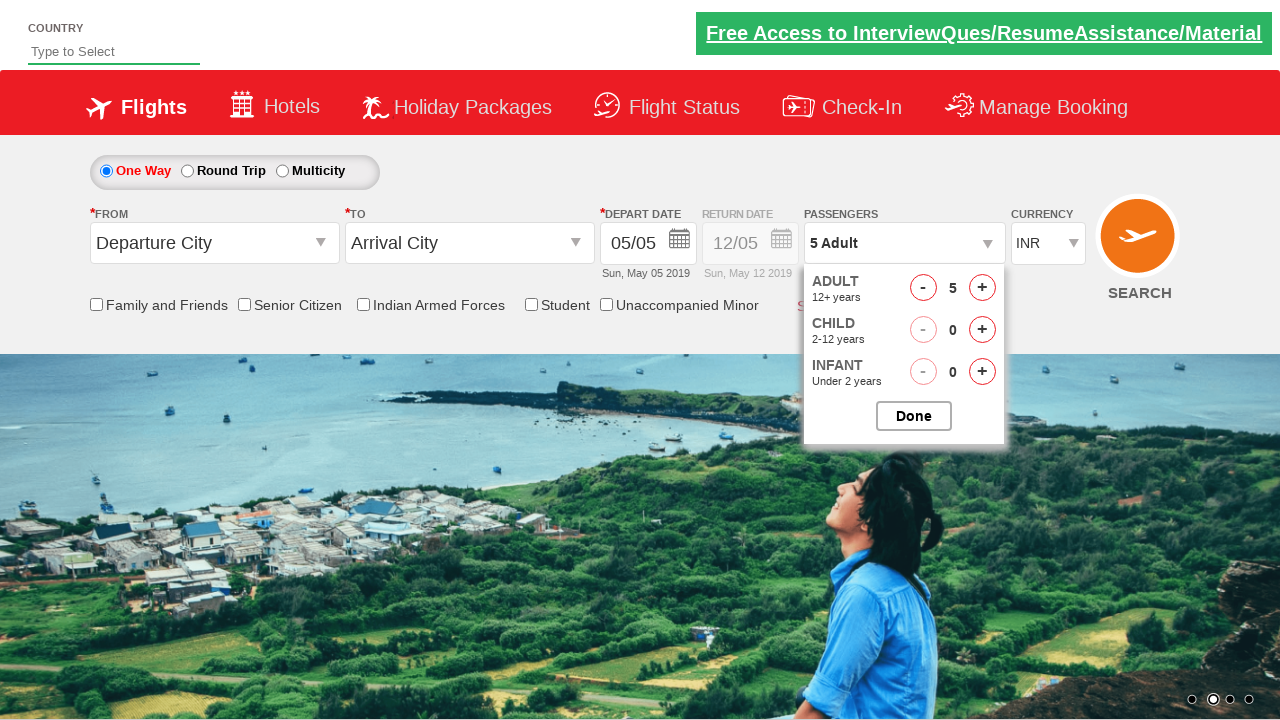

Closed the passenger options dropdown at (914, 416) on #btnclosepaxoption
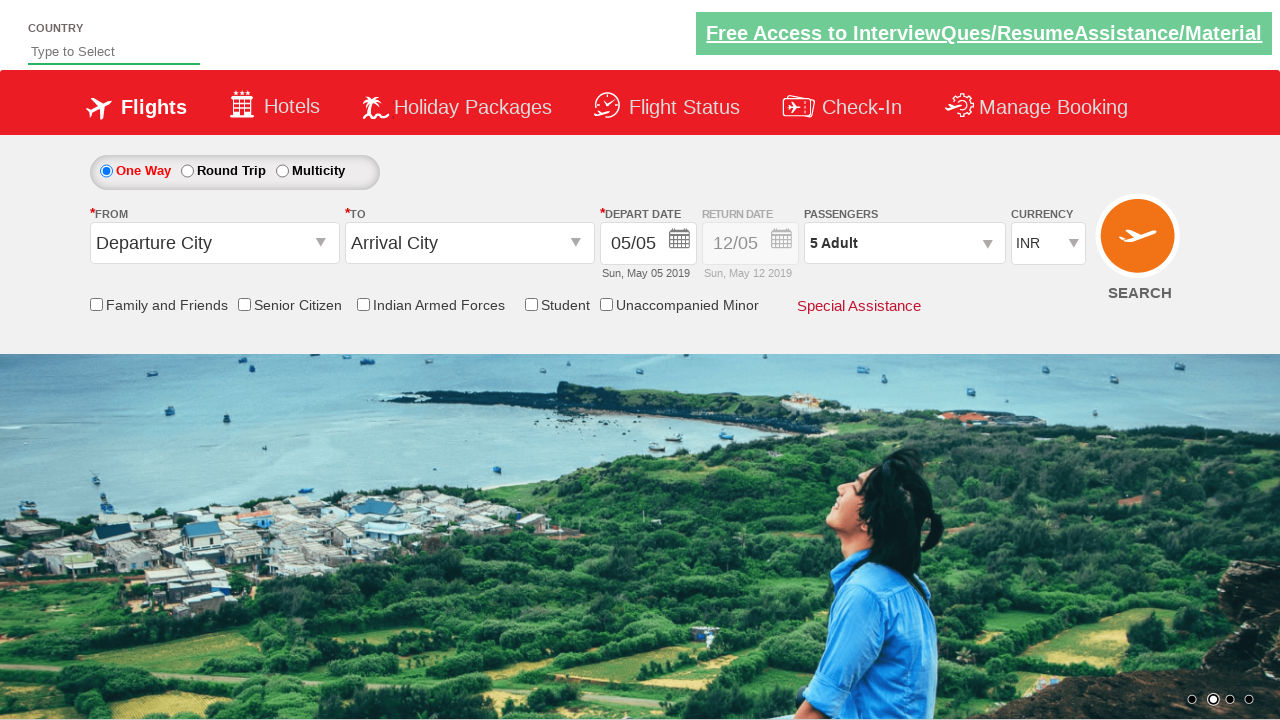

Verified that passenger count dropdown displays '5 Adult'
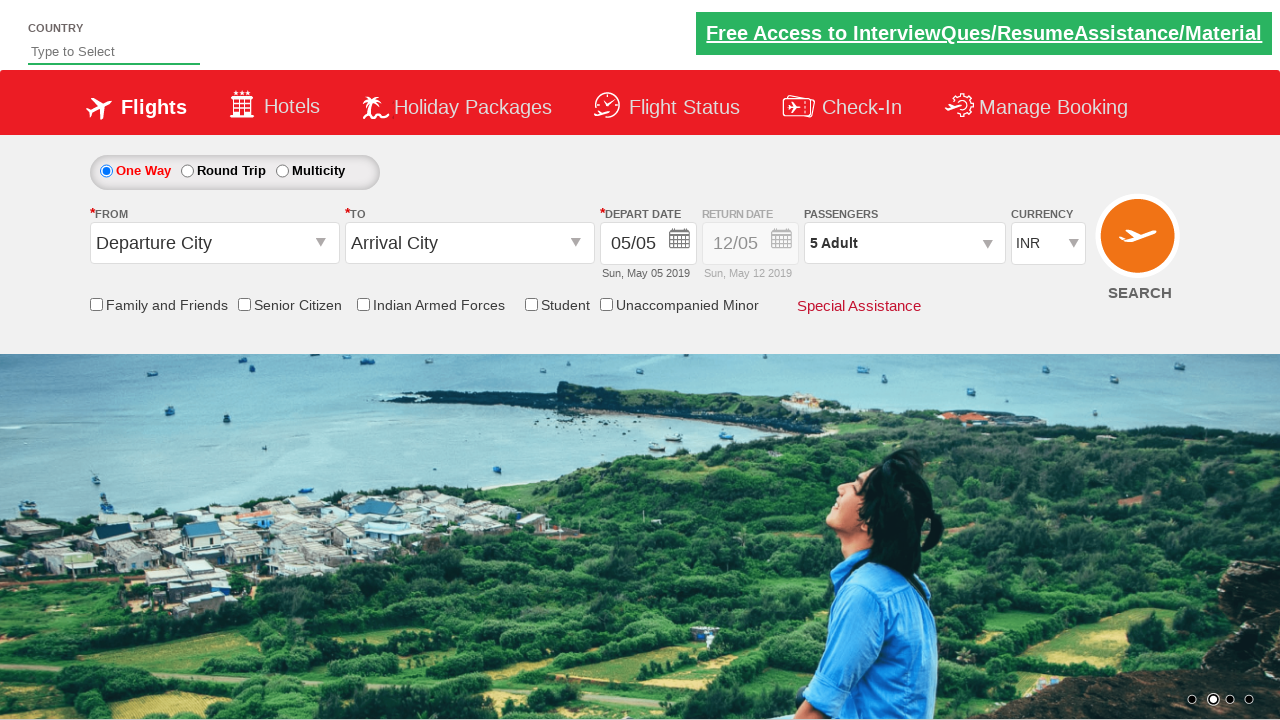

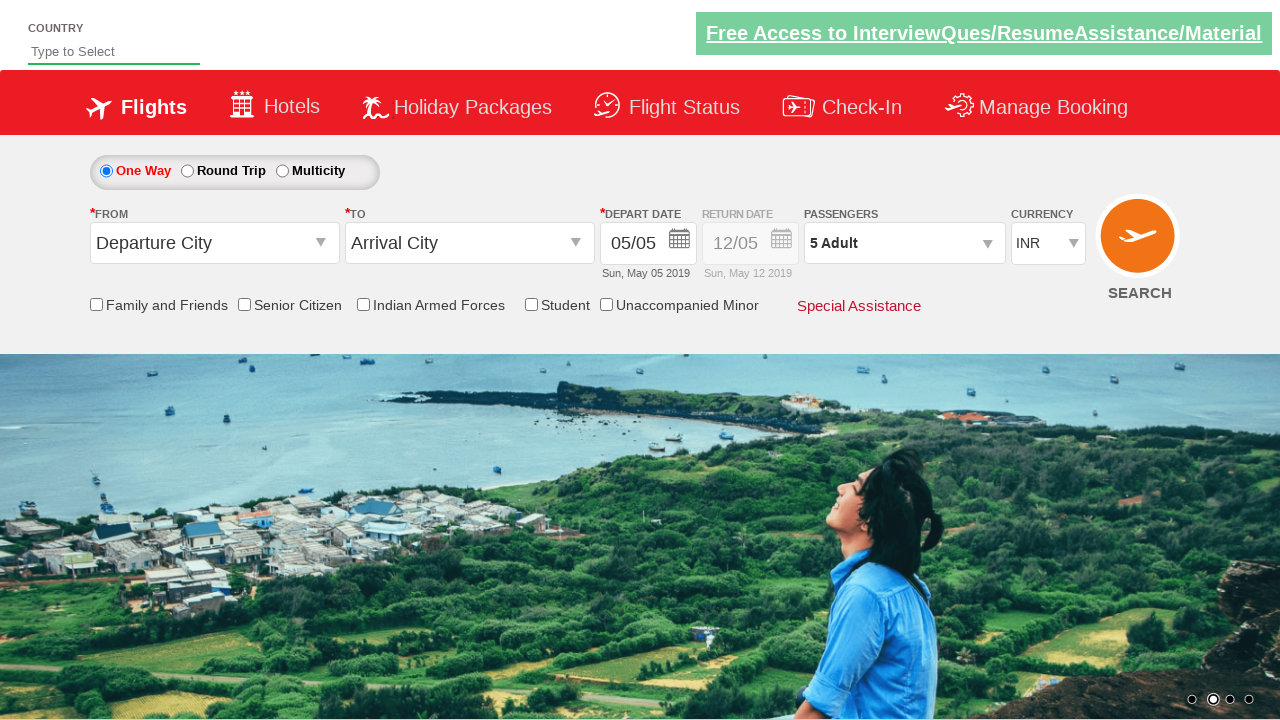